Tests clicking the "Want to order multiple scooters" FAQ accordion item and verifies the expanded text content

Starting URL: https://qa-scooter.praktikum-services.ru/

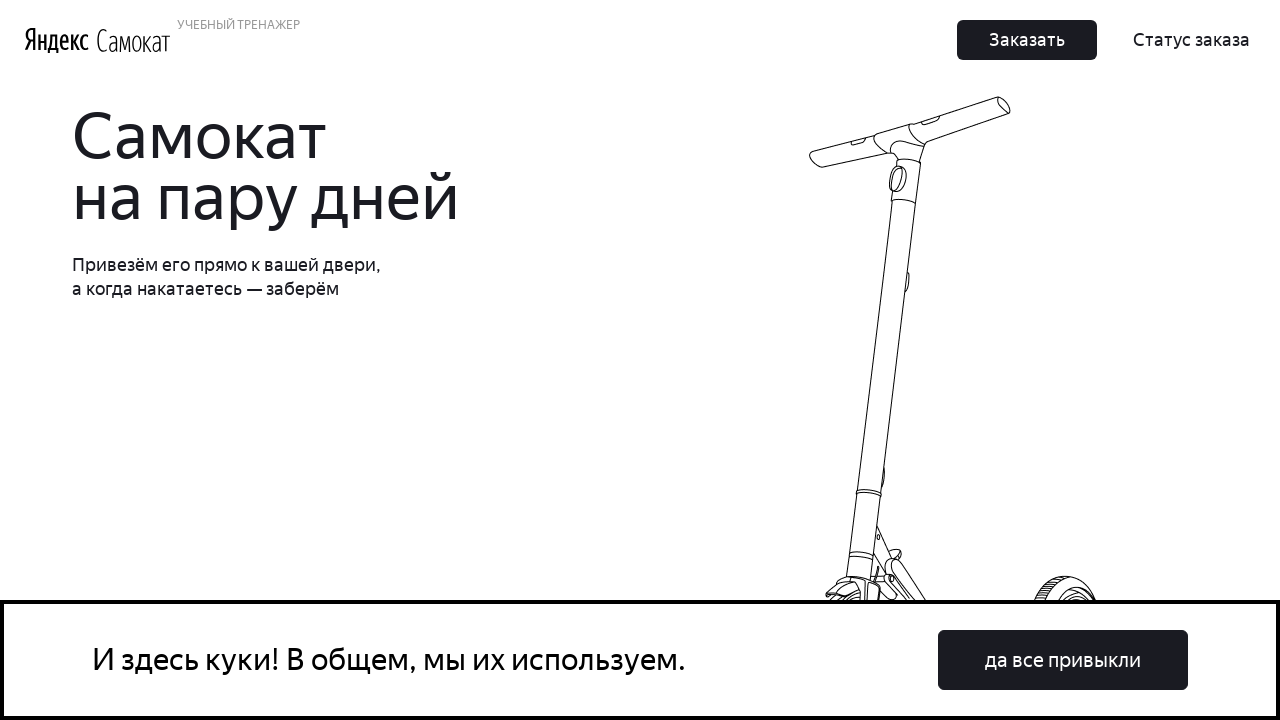

Set viewport size to 1920x1080
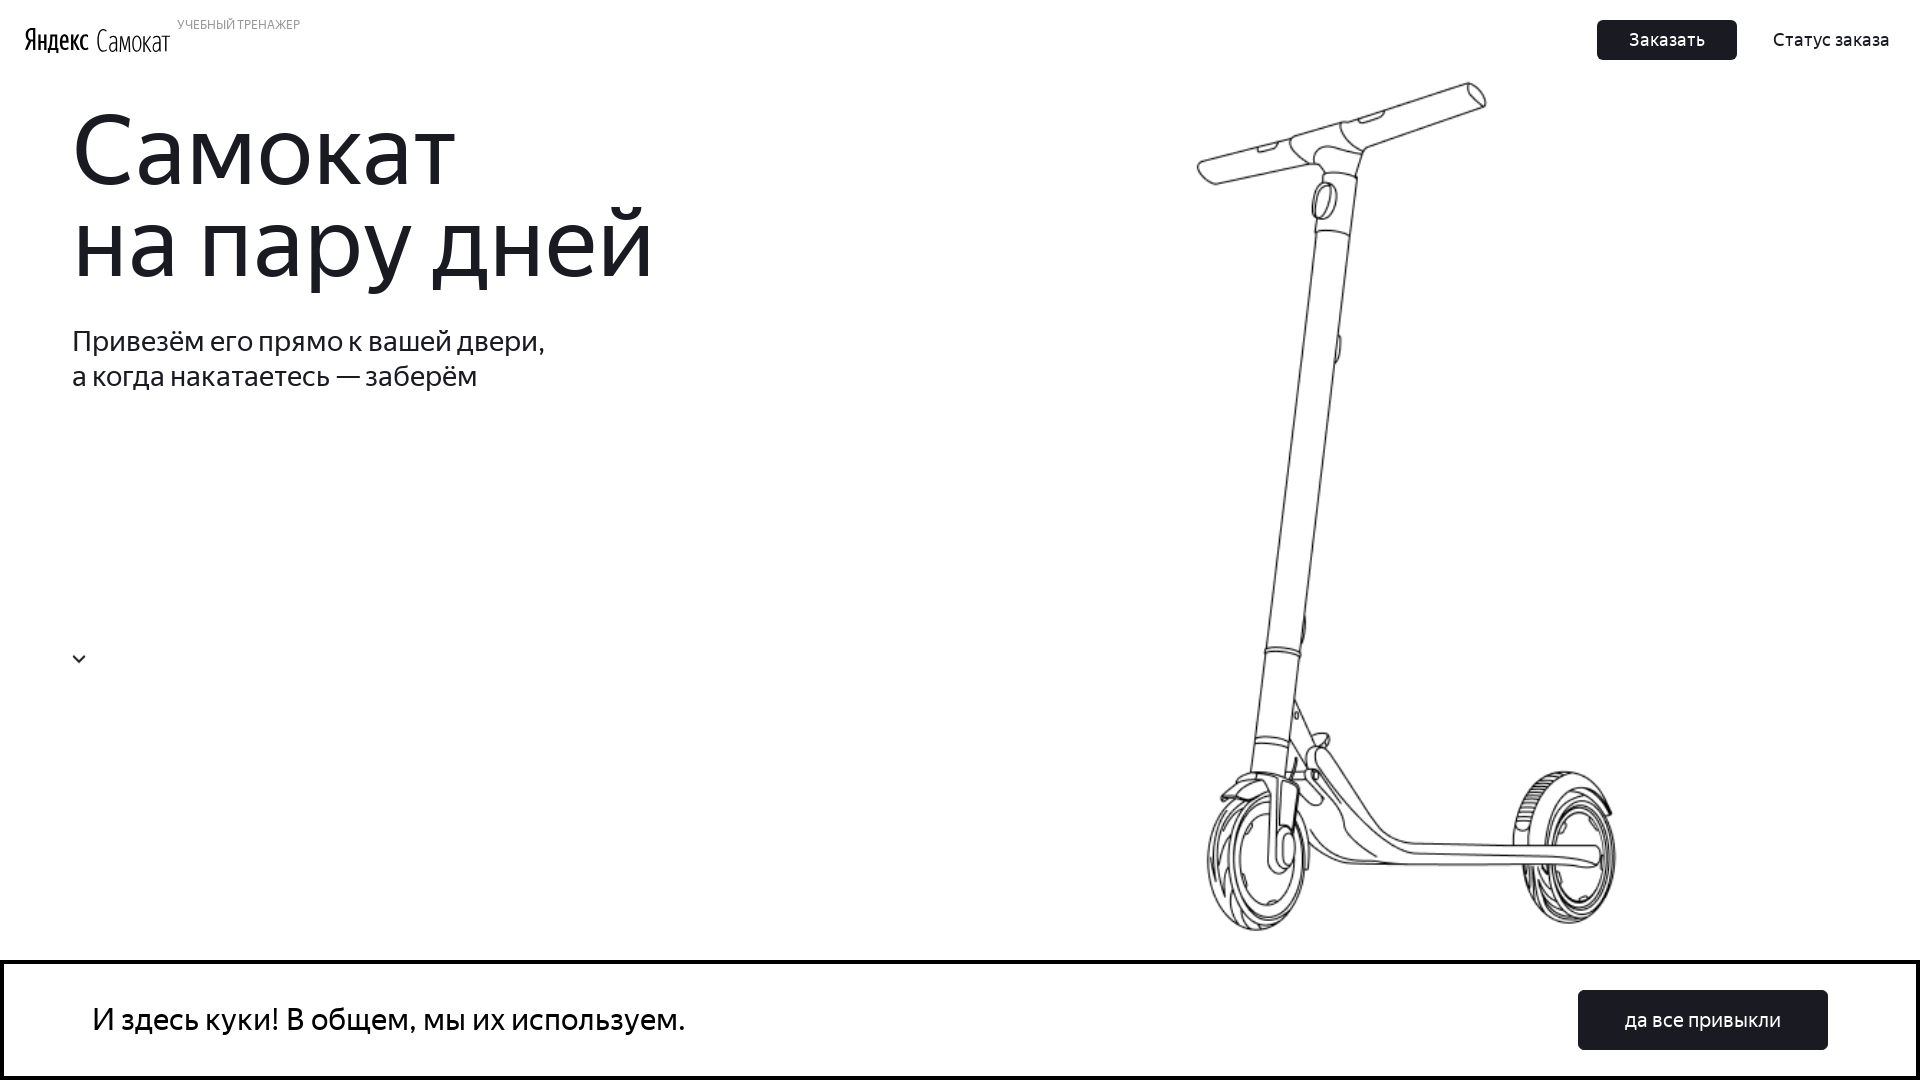

Scrolled to FAQ accordion section
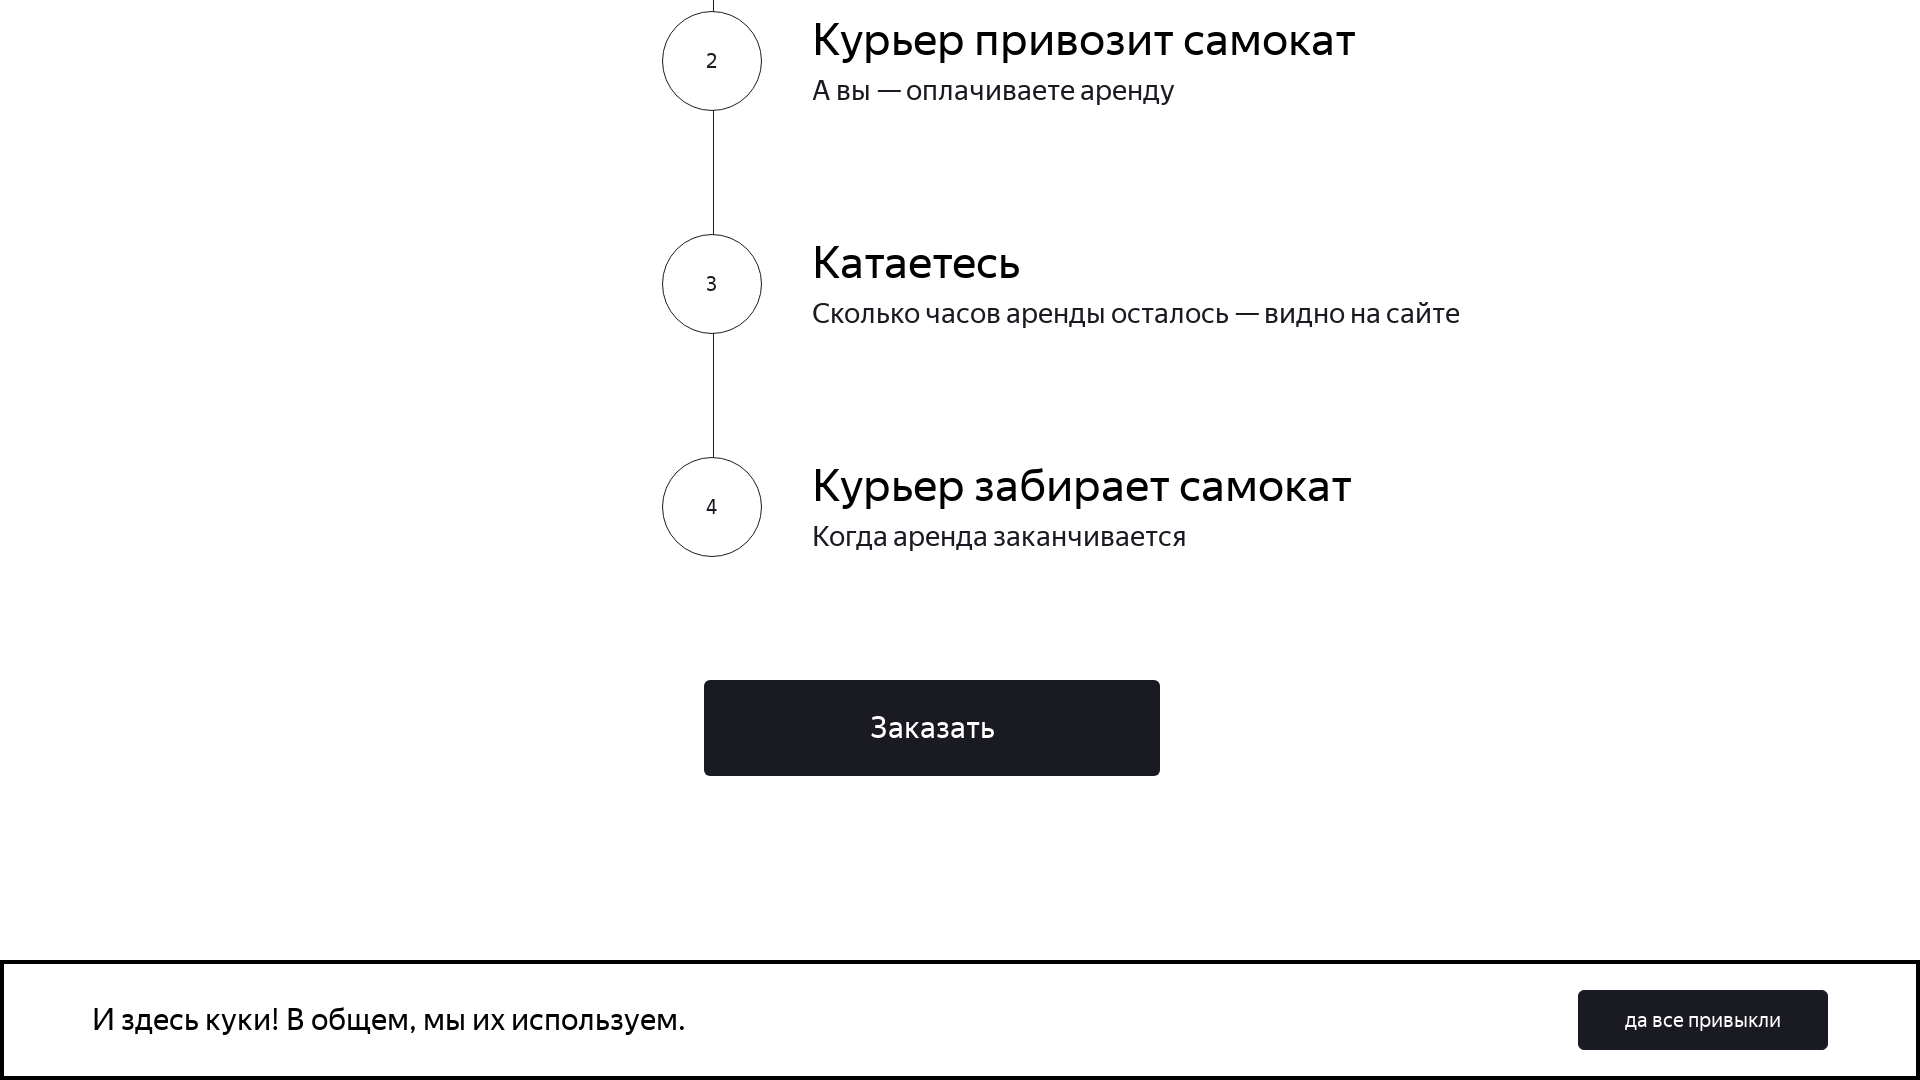

Clicked 'Want to order multiple scooters' FAQ accordion item at (1397, 540) on div.accordion div.accordion__item:nth-child(2) div.accordion__button
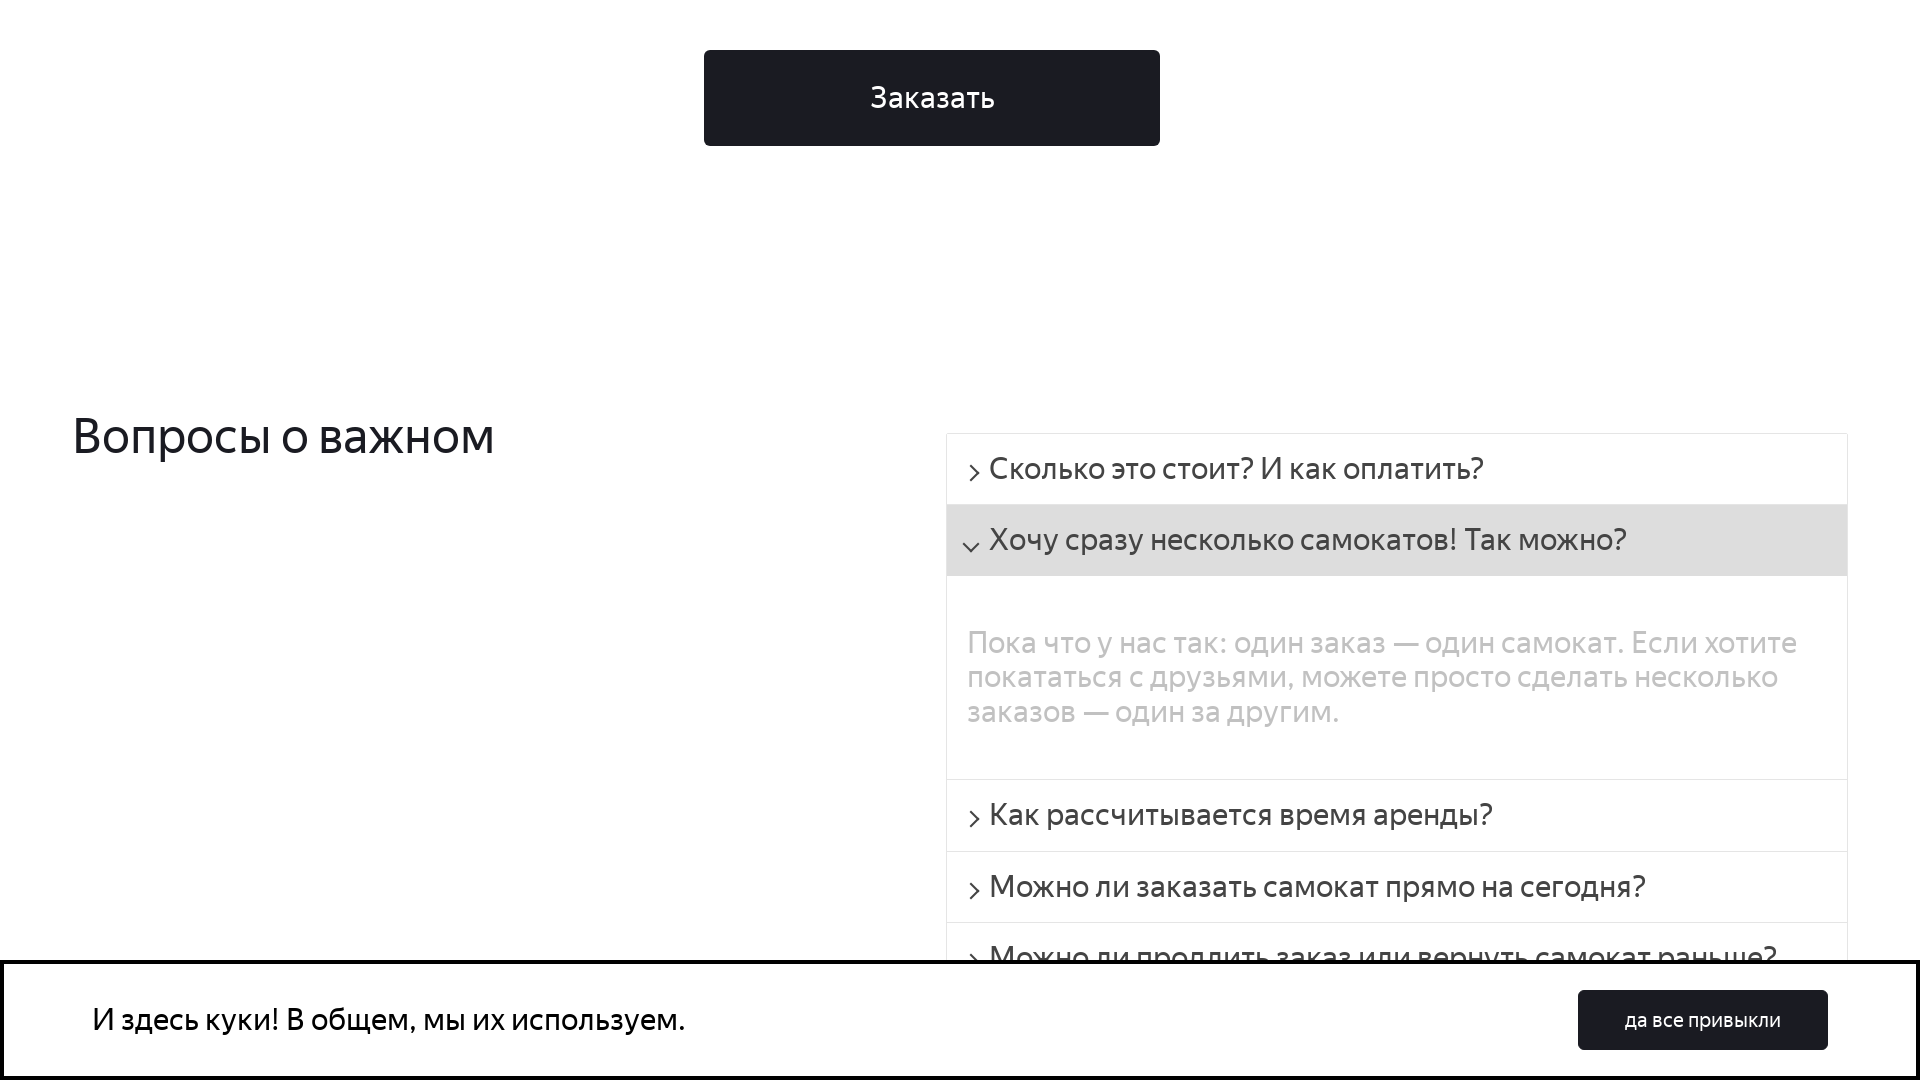

Expanded text content became visible
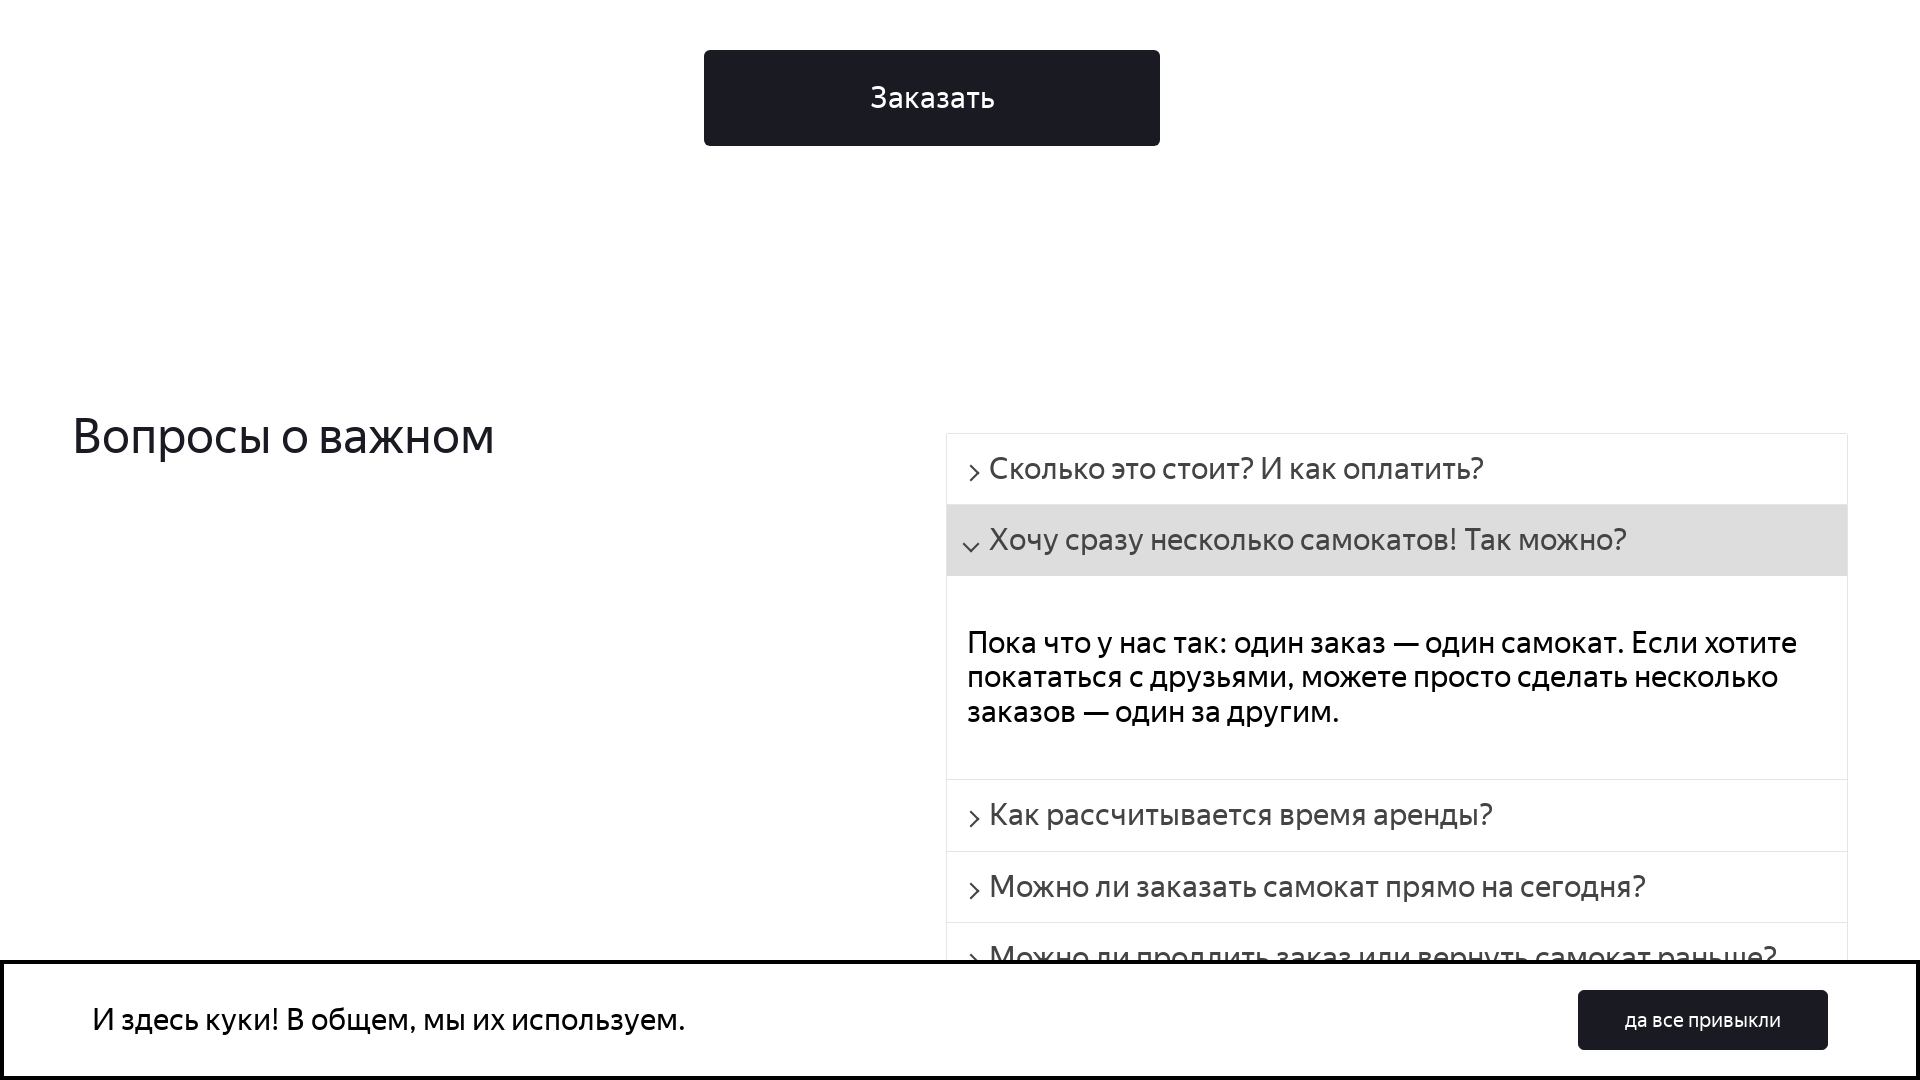

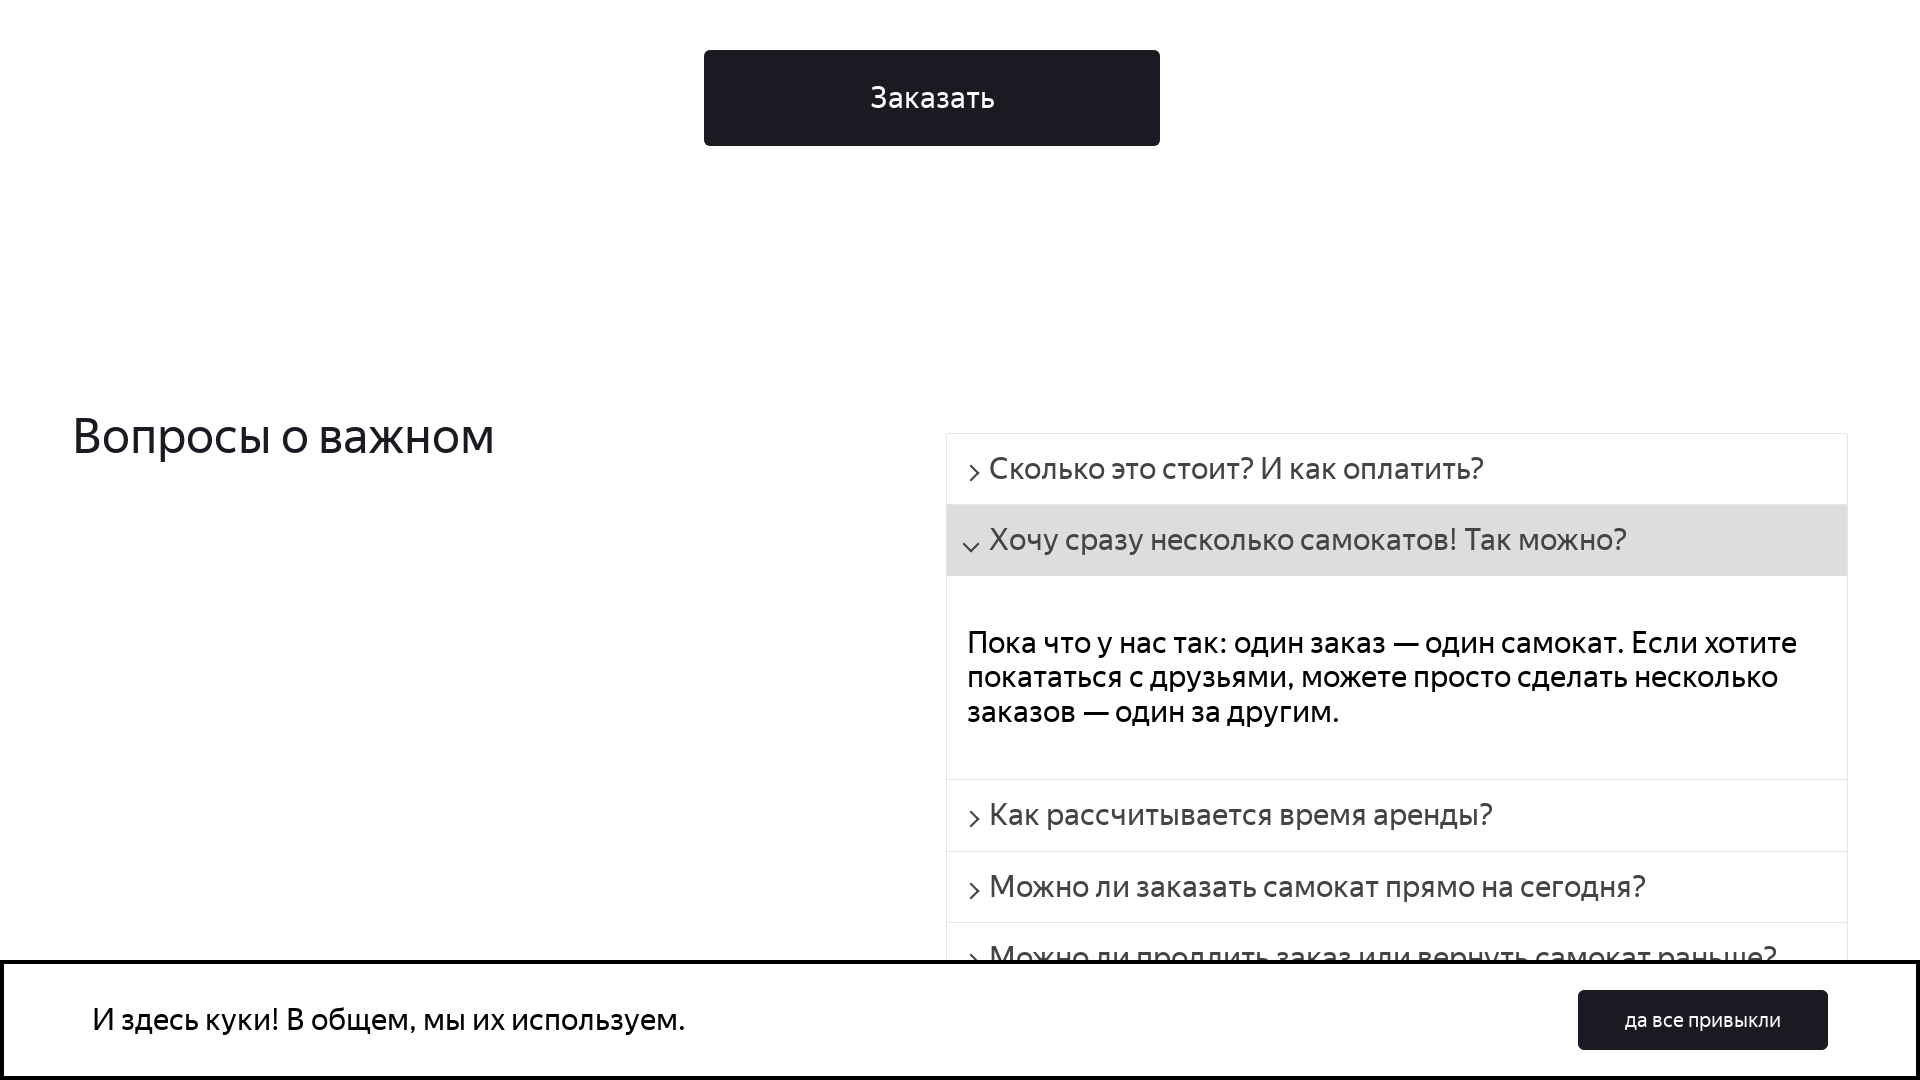